Tests that the restricted resizable box has a maximum size constraint of 500x300 pixels by attempting to drag the resize handle beyond the maximum bounds

Starting URL: https://demoqa.com/resizable

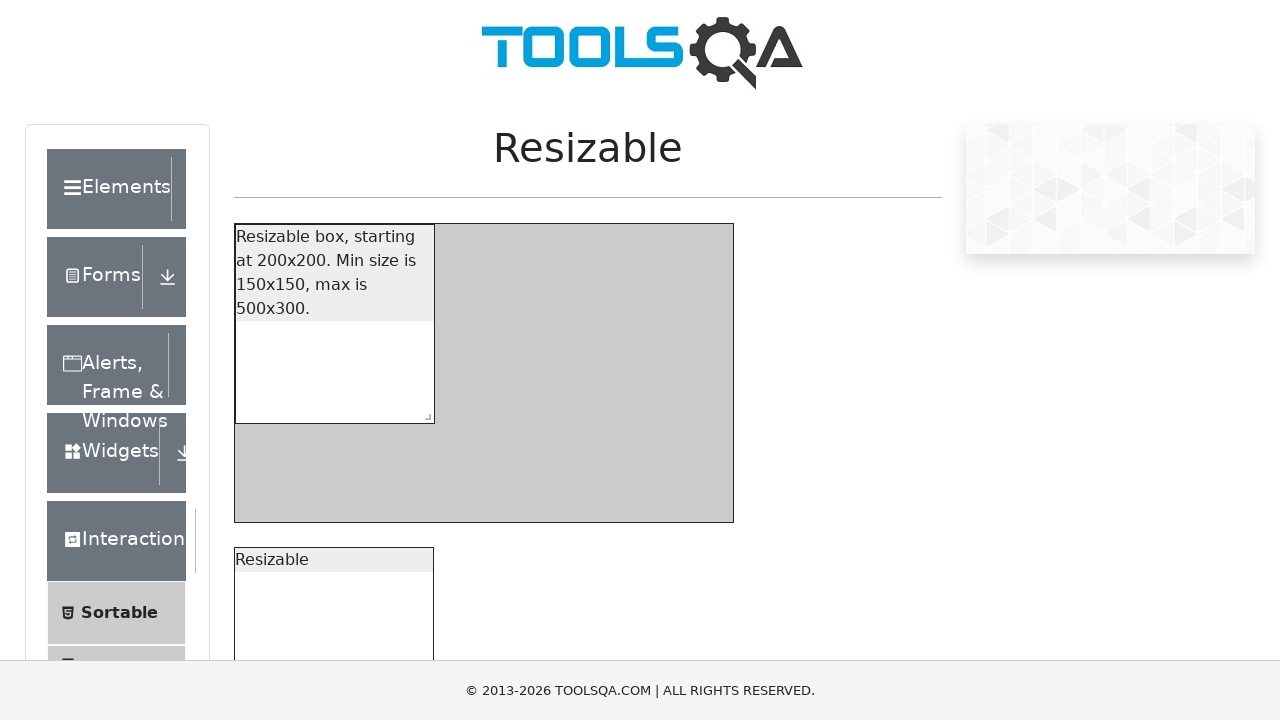

Scrolled to the restricted resizable box
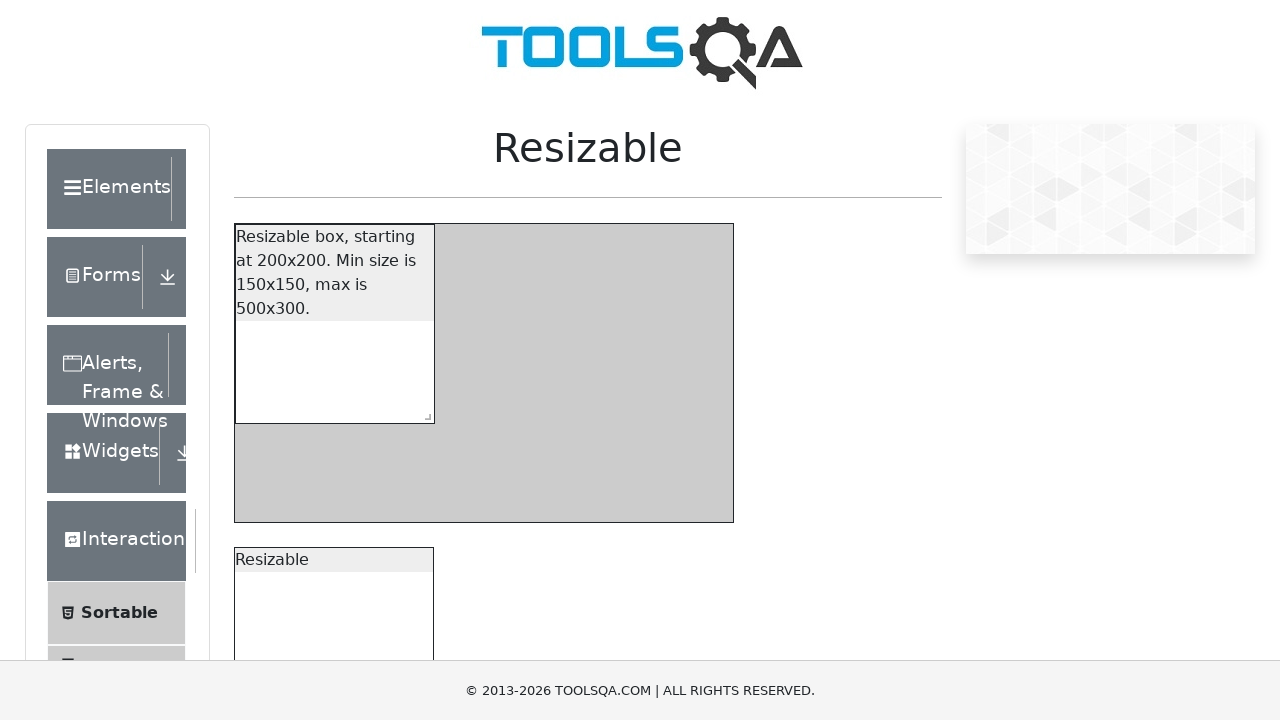

Located the resize handle for the restricted box
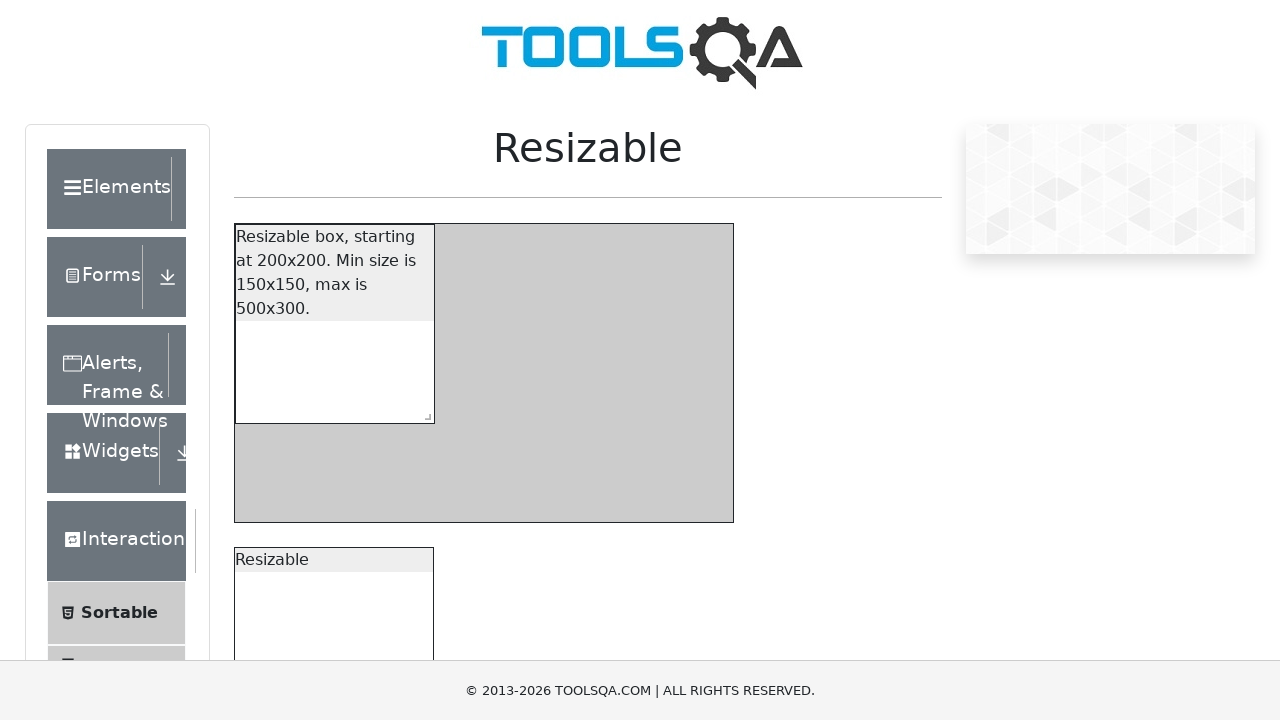

Dragged resize handle to attempt exceeding maximum size constraints at (814, 603)
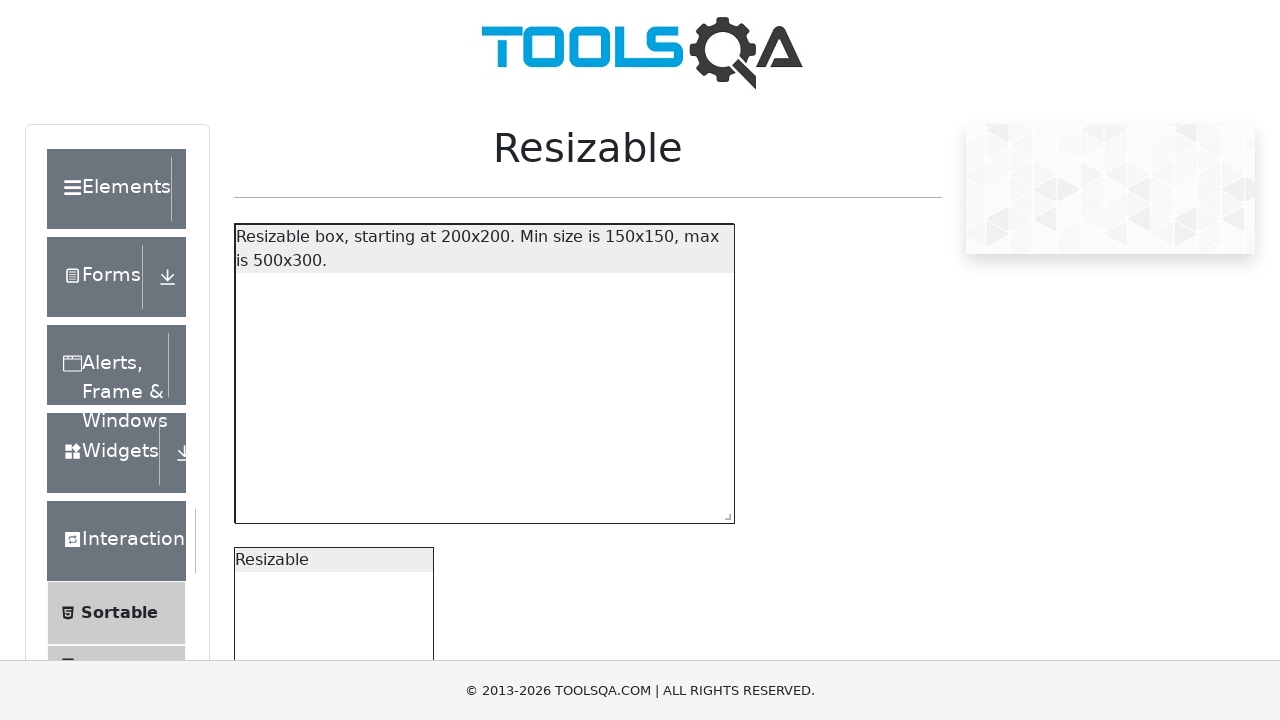

Retrieved bounding box dimensions of the restricted resizable box
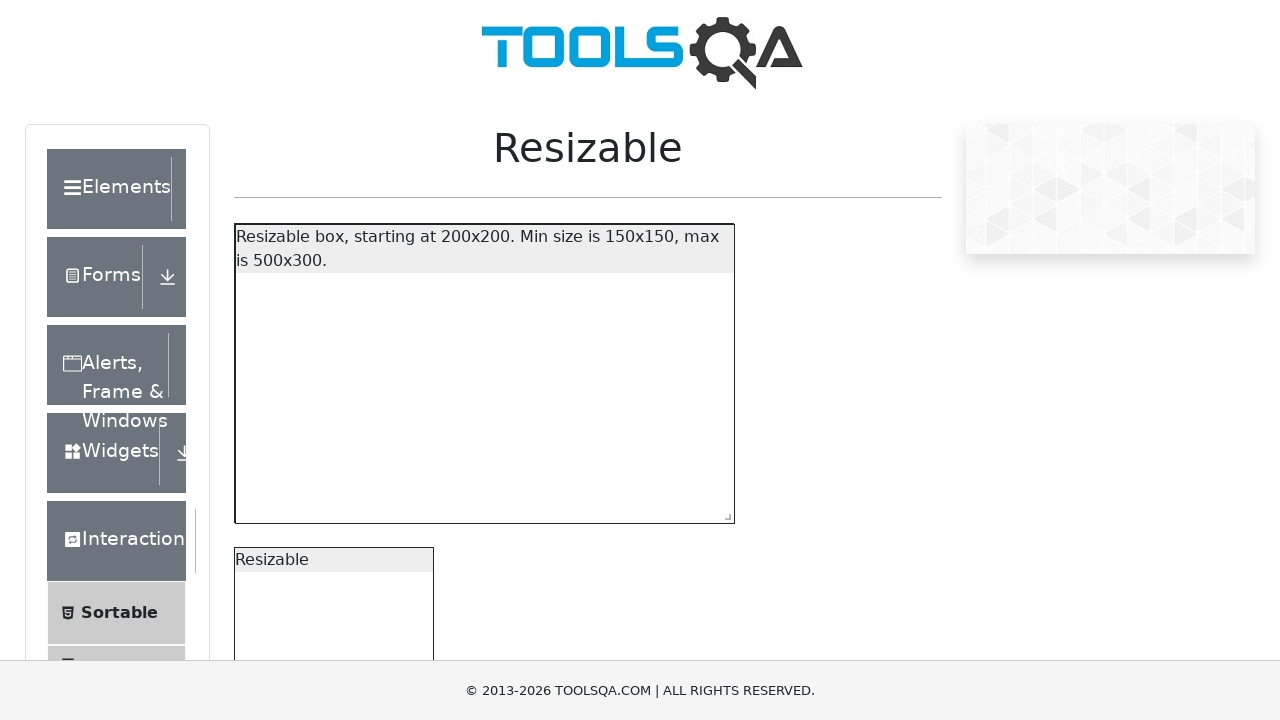

Asserted that box width is constrained to maximum 500 pixels
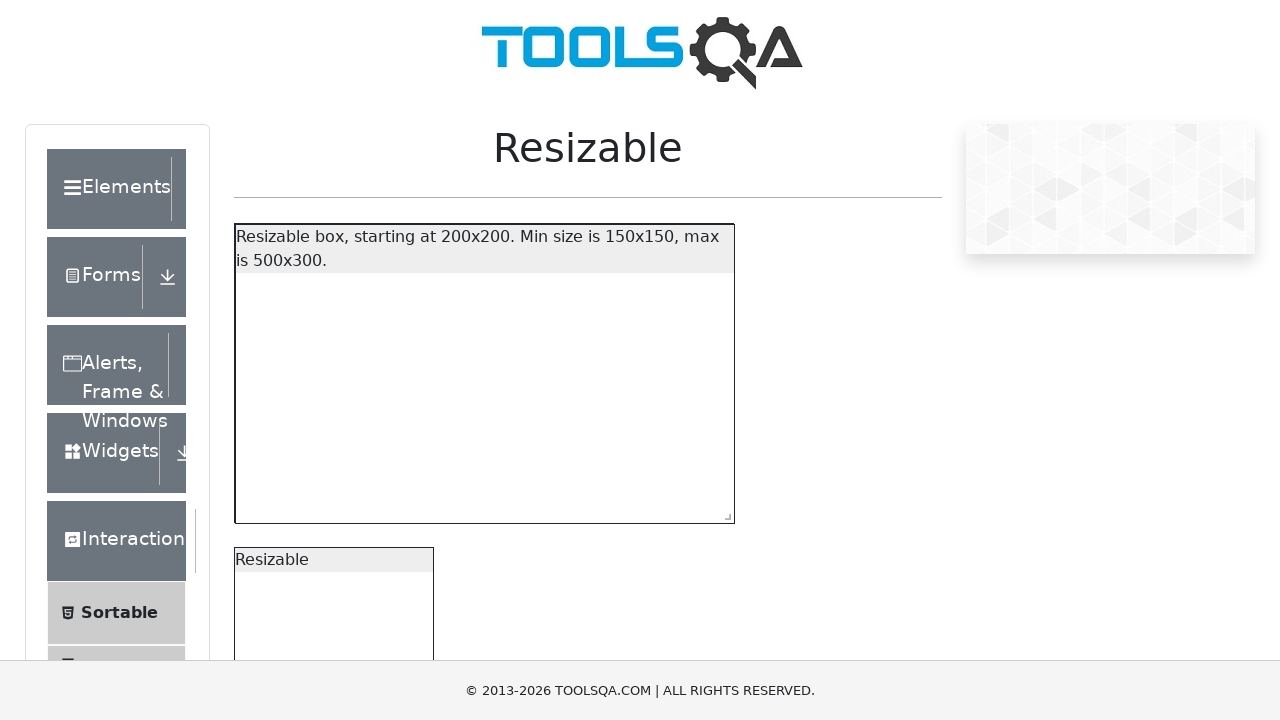

Asserted that box height is constrained to maximum 300 pixels
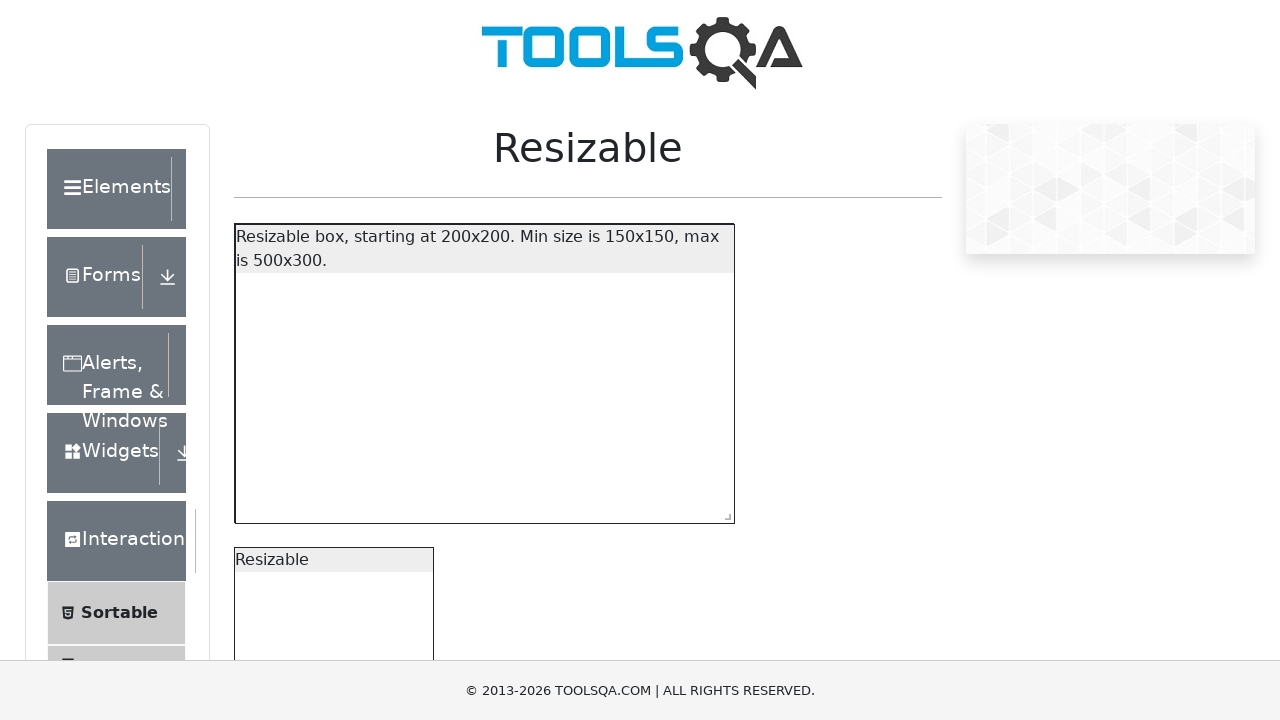

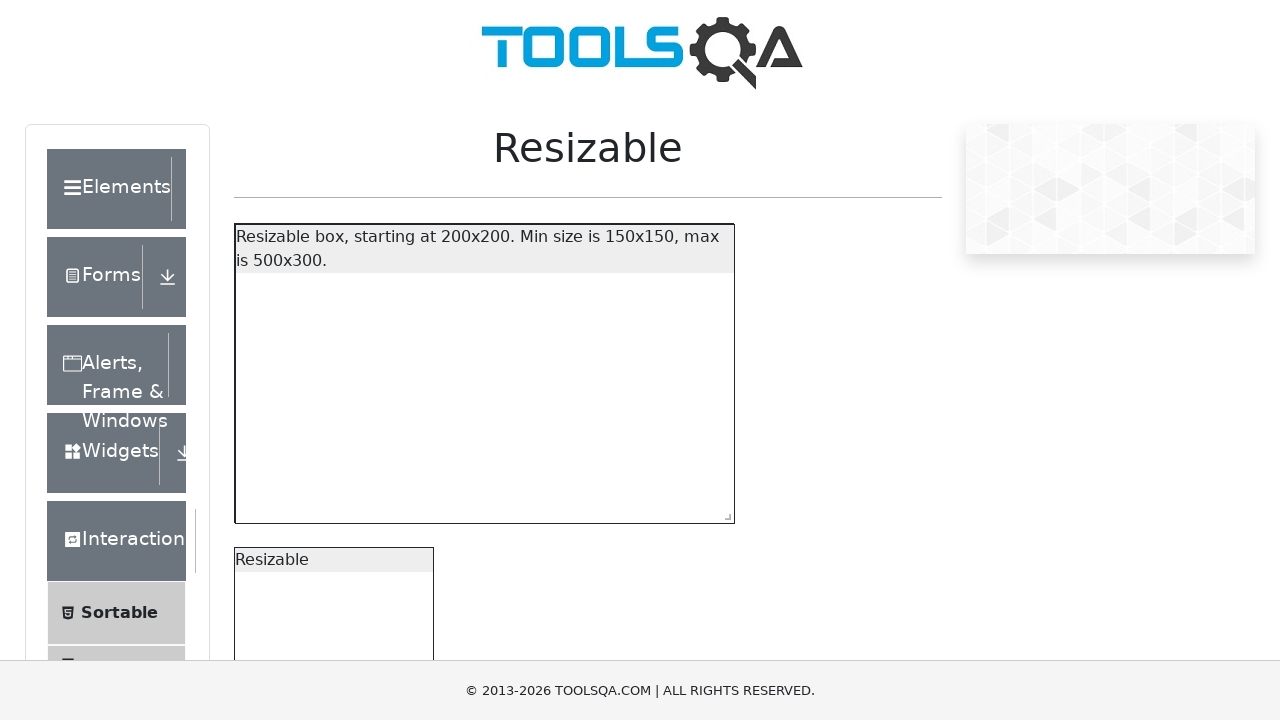